Verifies that the Automation Exercise homepage loads correctly by checking the HTML element is displayed

Starting URL: http://automationexercise.com

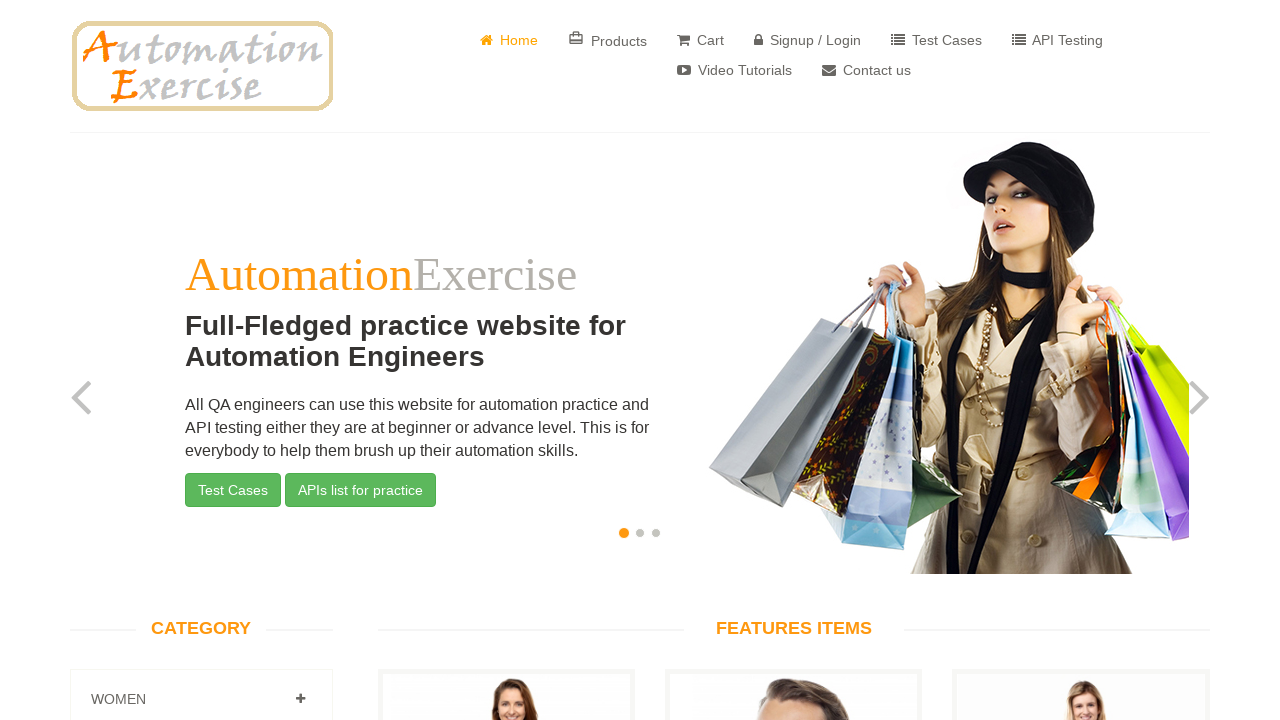

Navigated to Automation Exercise homepage at http://automationexercise.com
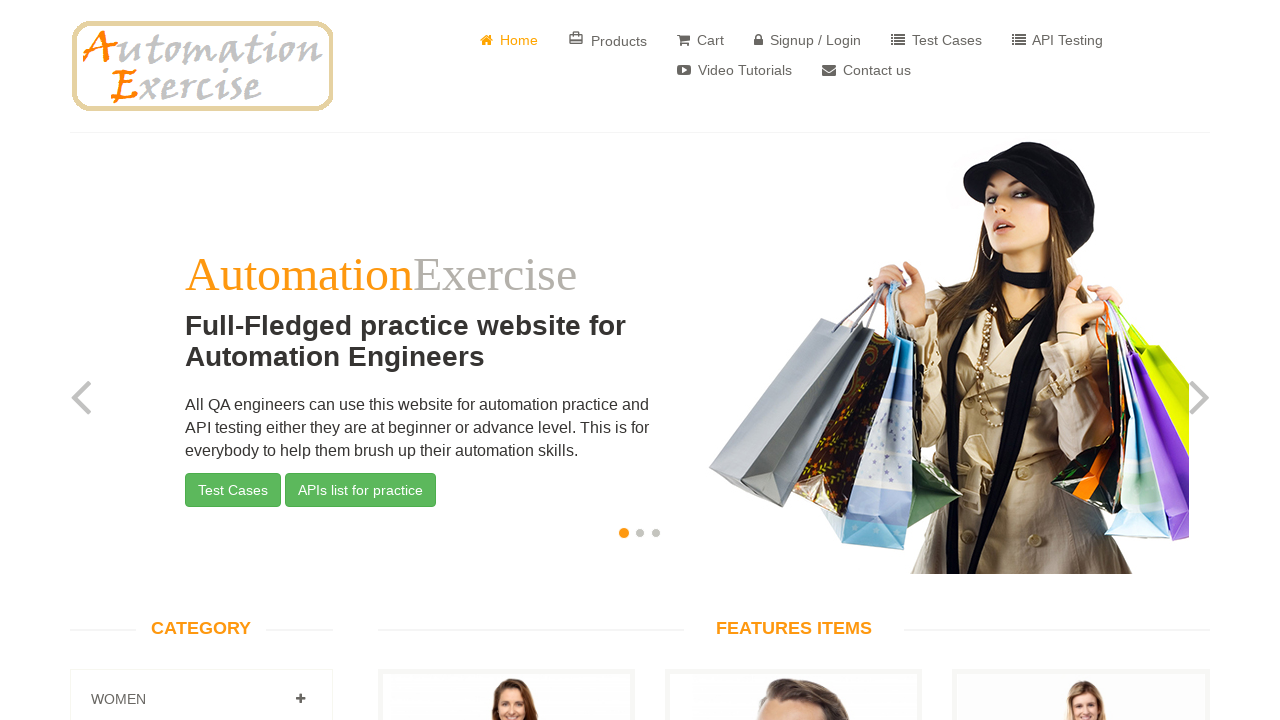

Verified HTML element with lang='en' attribute is displayed - homepage loaded correctly
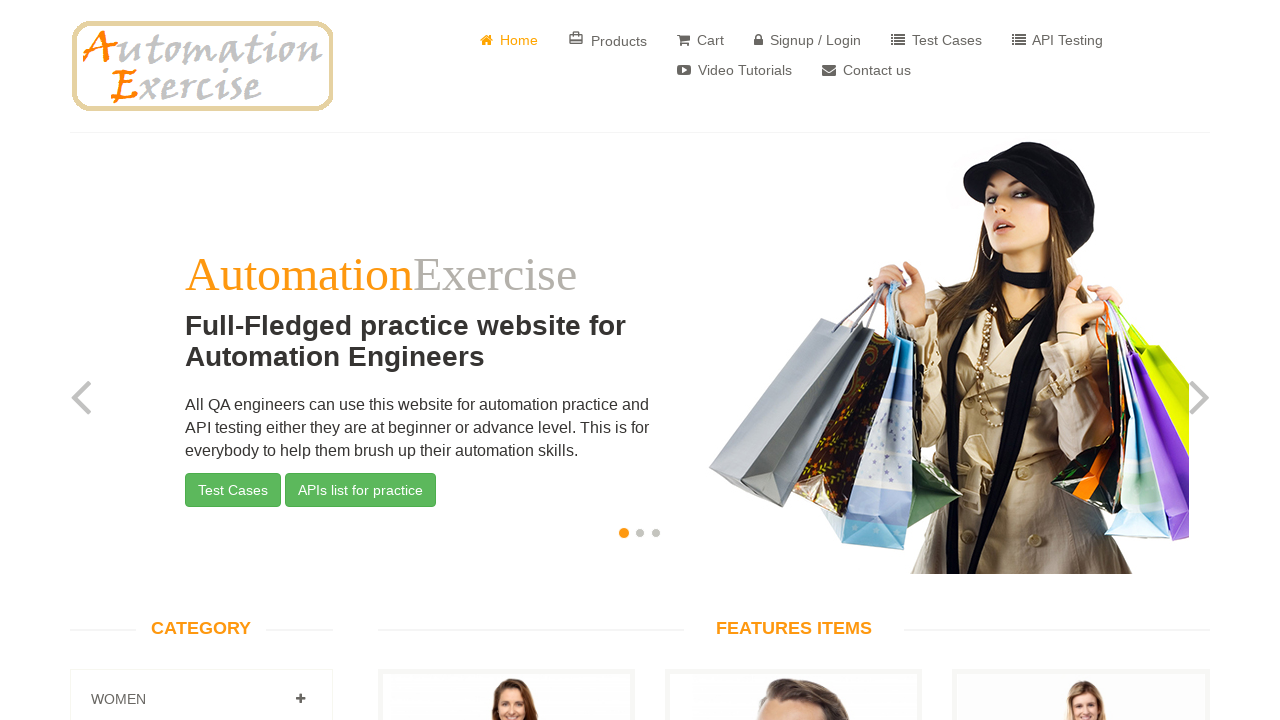

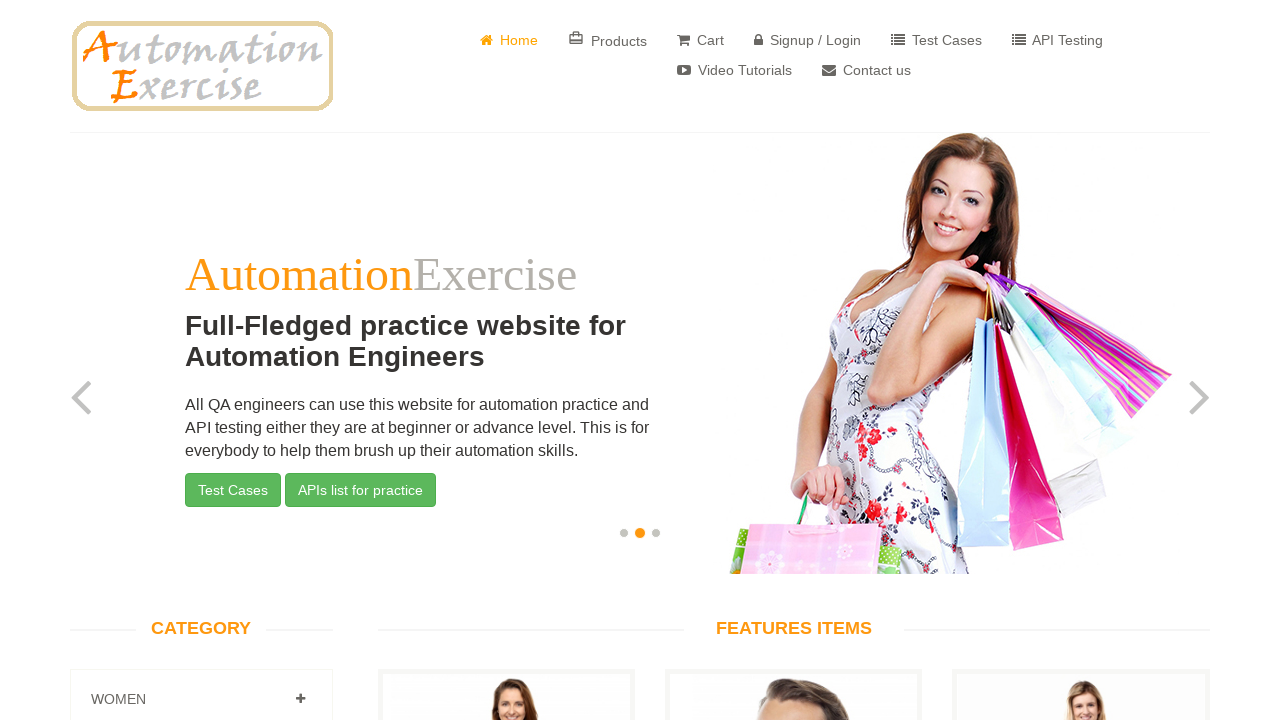